Navigates to the Naaptol e-commerce website and maximizes the browser window

Starting URL: http://www.naaptol.com

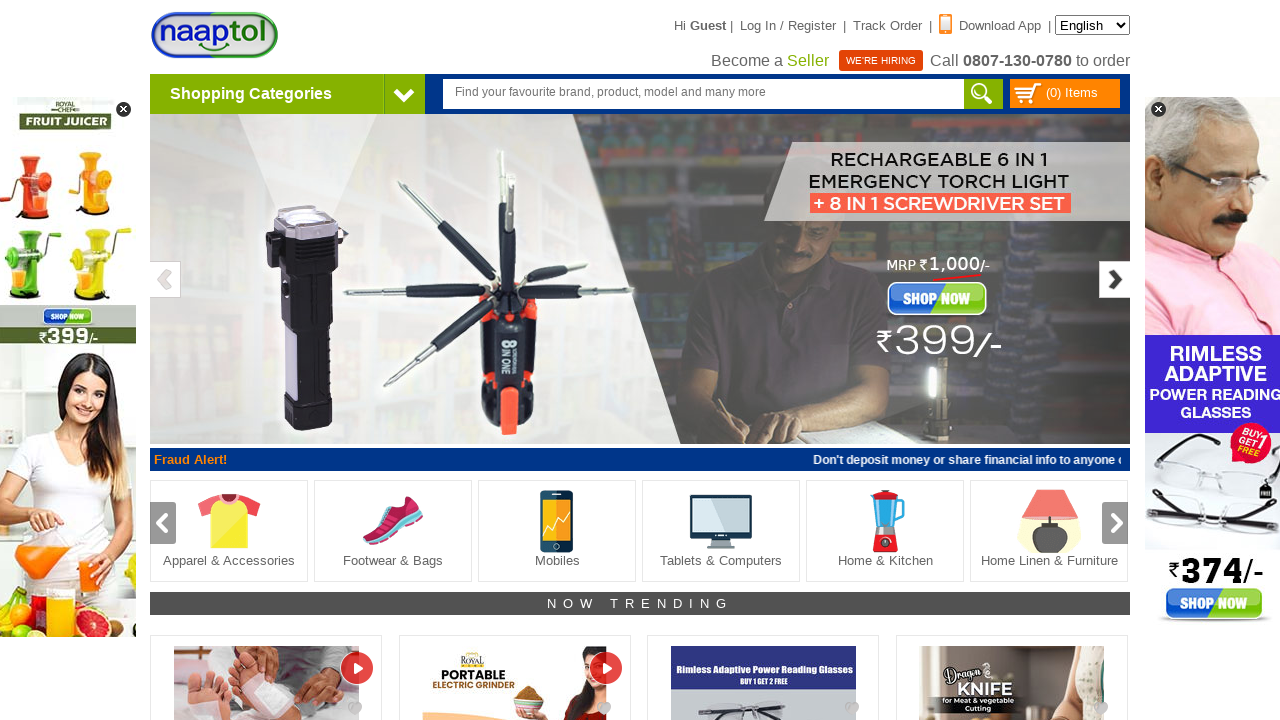

Waited for page to fully load (networkidle state)
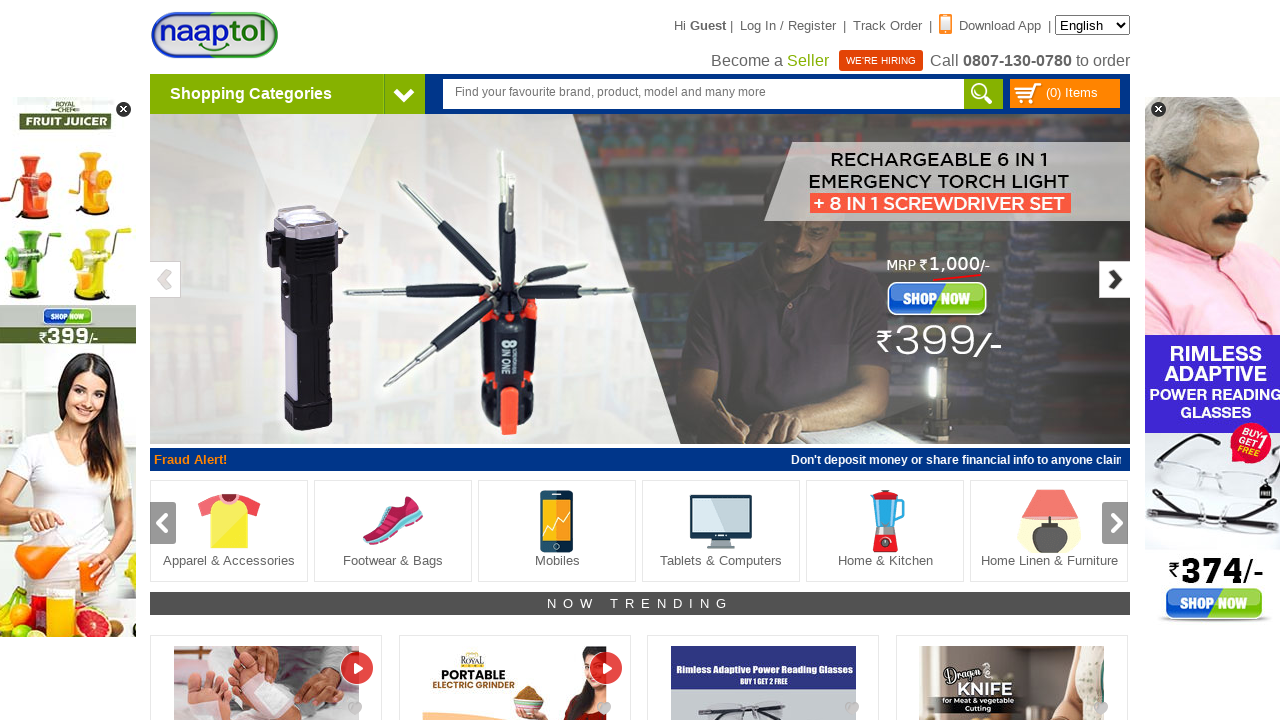

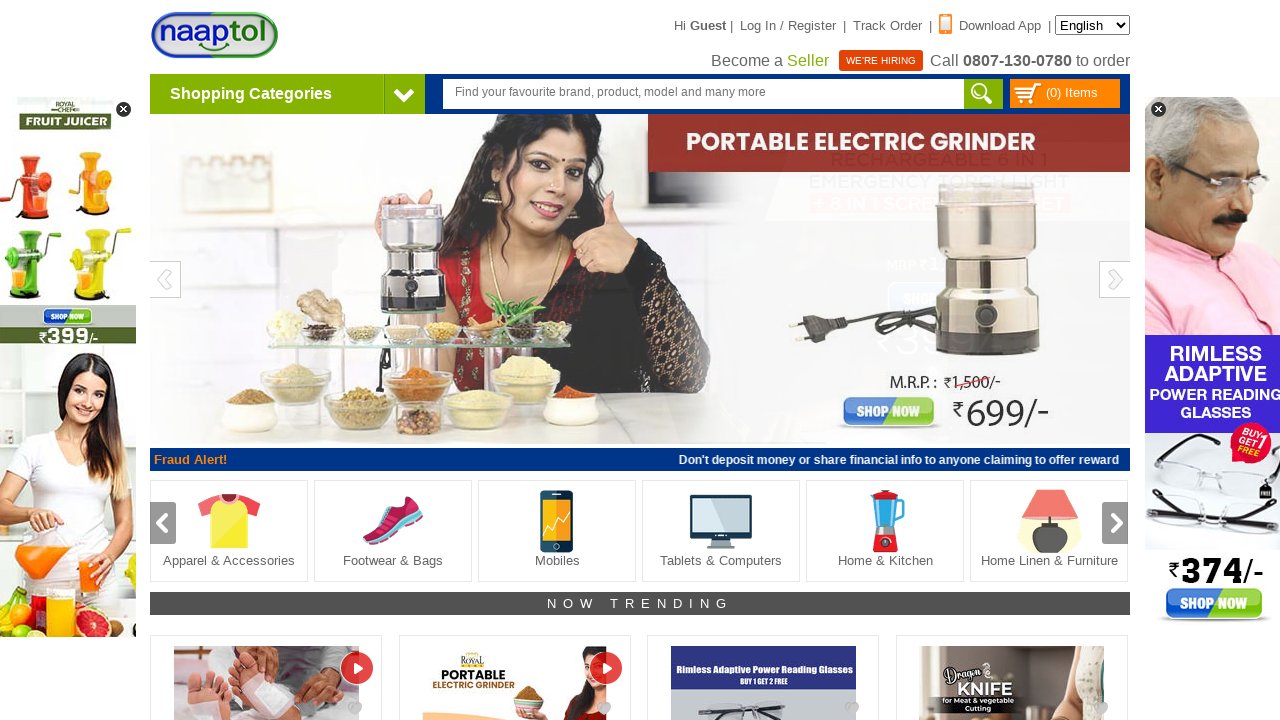